Tests browser navigation functionalities including navigating to different URLs, going back, forward, refreshing, and resizing the window.

Starting URL: https://kristinek.github.io/site/tasks/locators_different

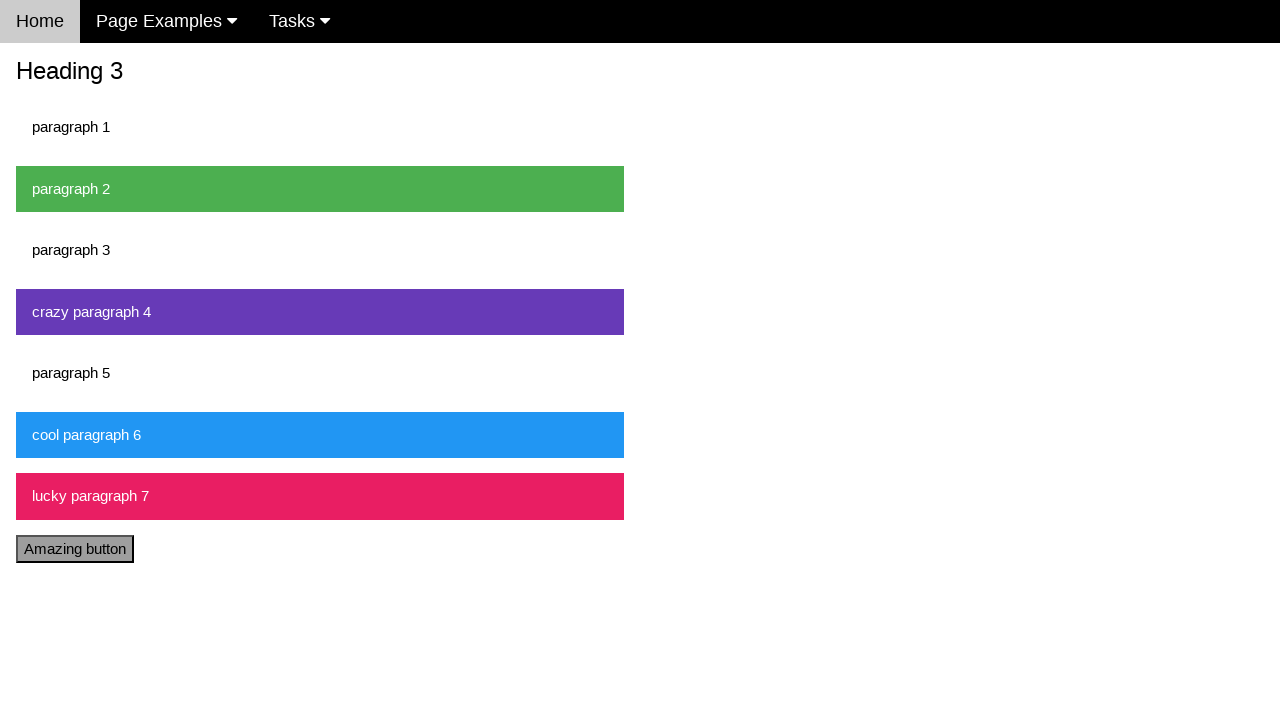

Navigated to main site https://kristinek.github.io/site/
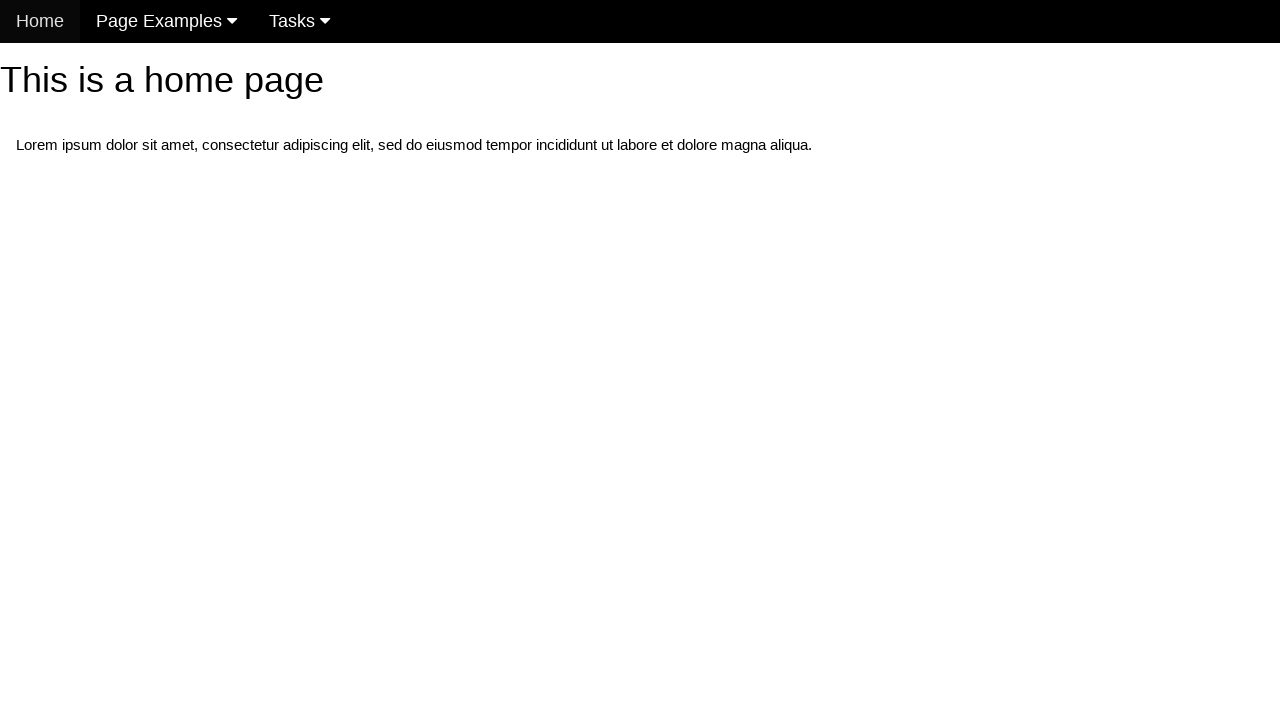

Navigated back to previous page
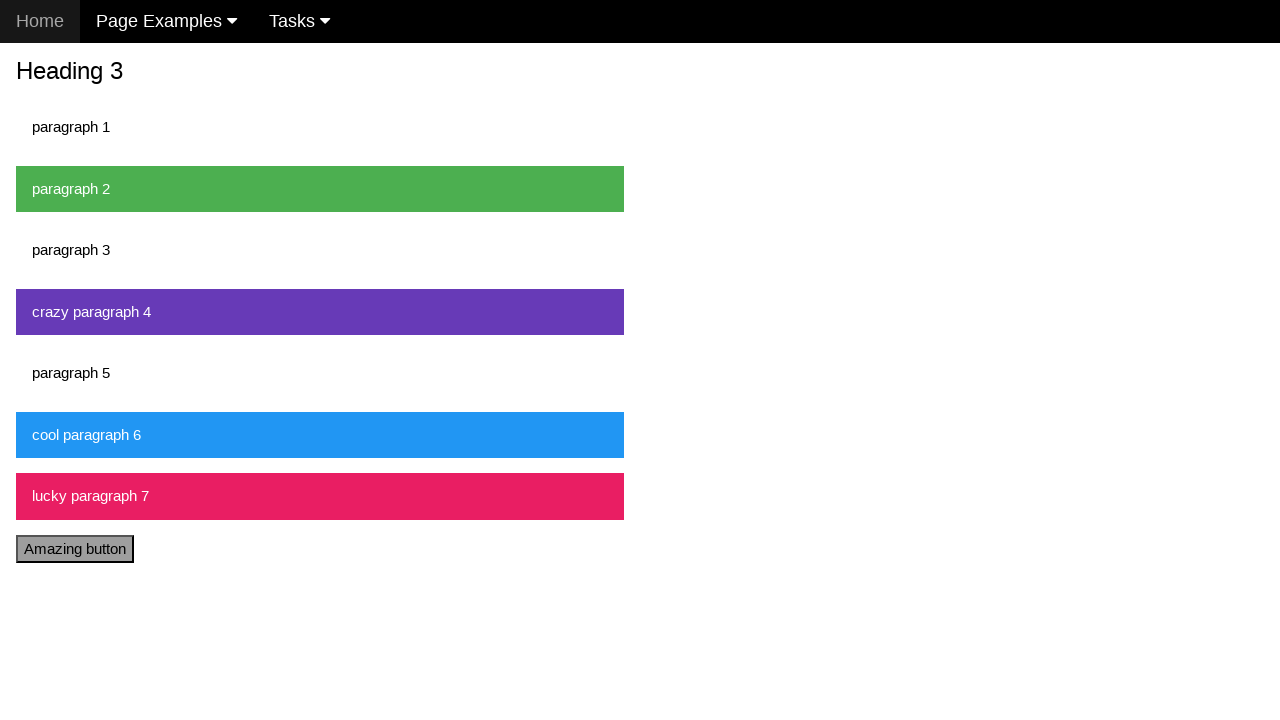

Refreshed the current page
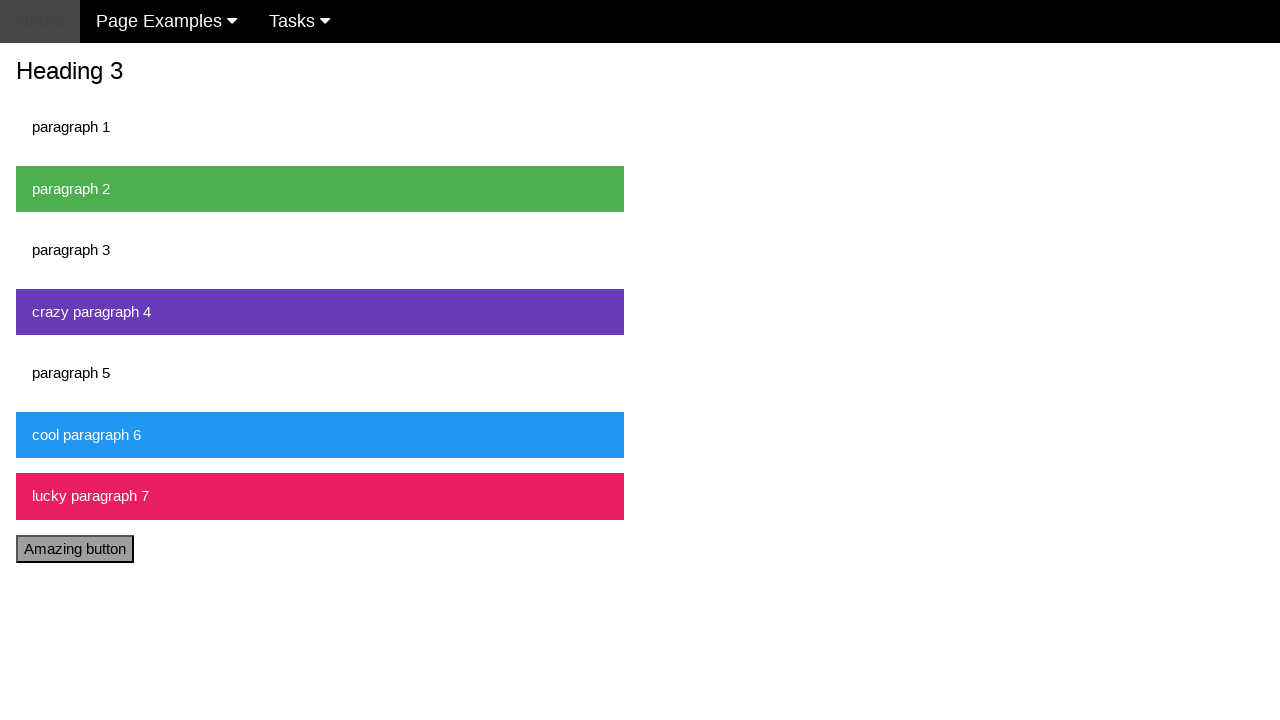

Resized window to 900x1200 pixels
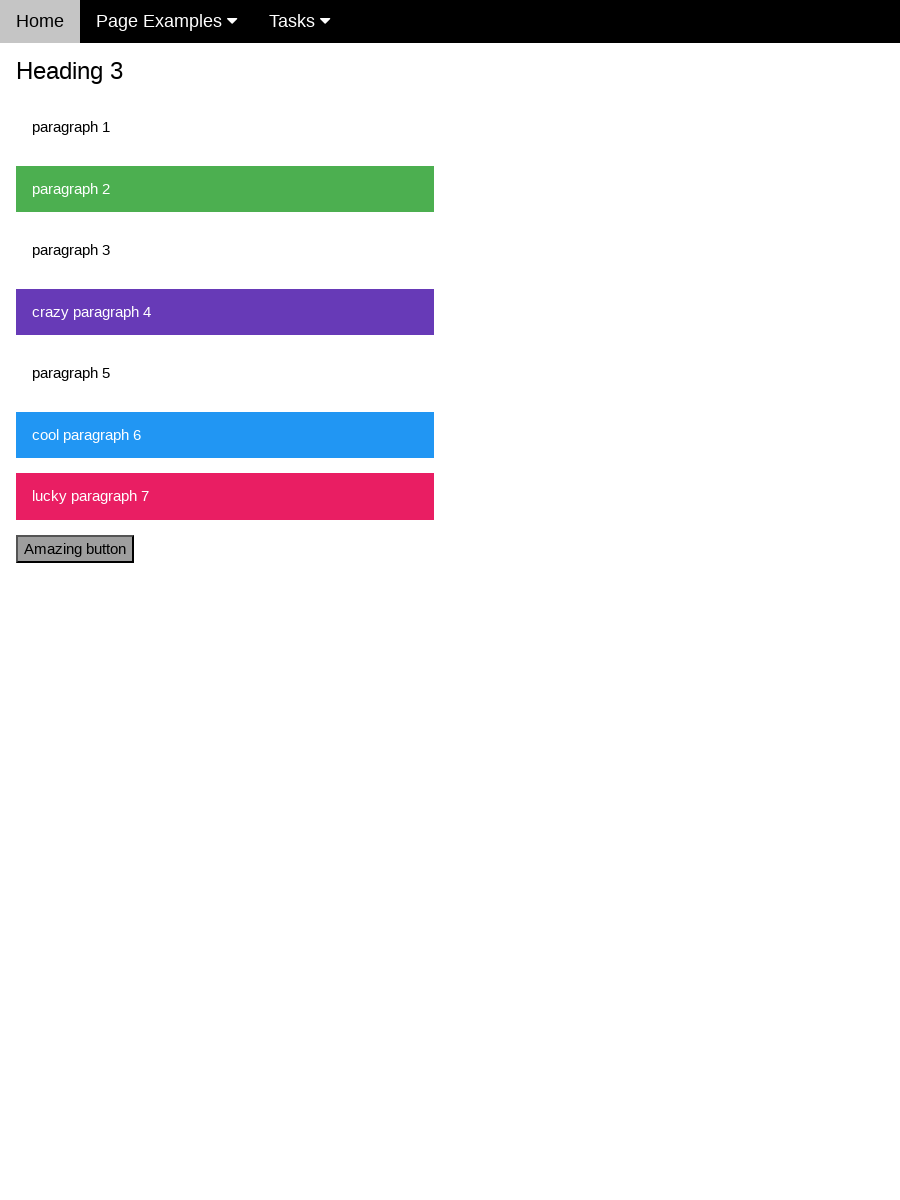

Navigated to enter_a_number task page
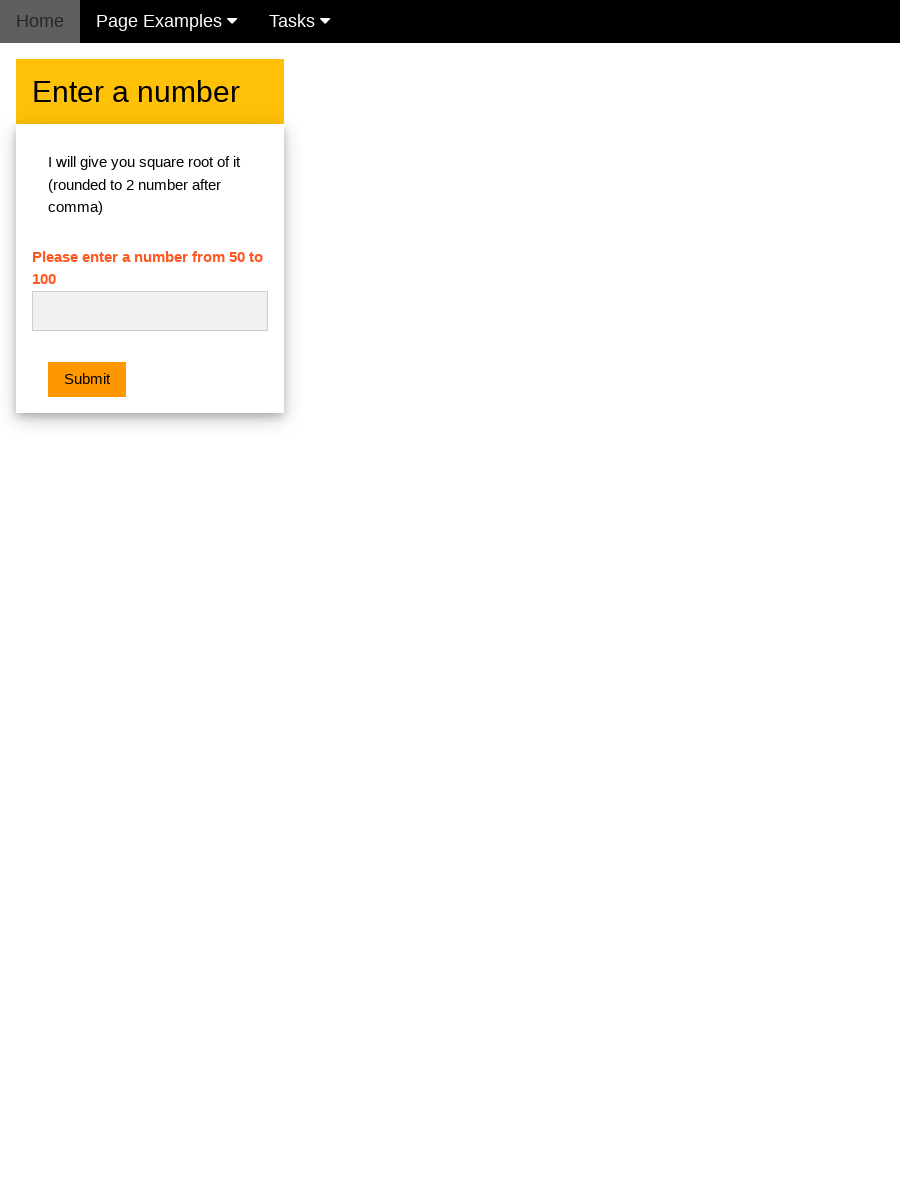

Navigated forward in browser history
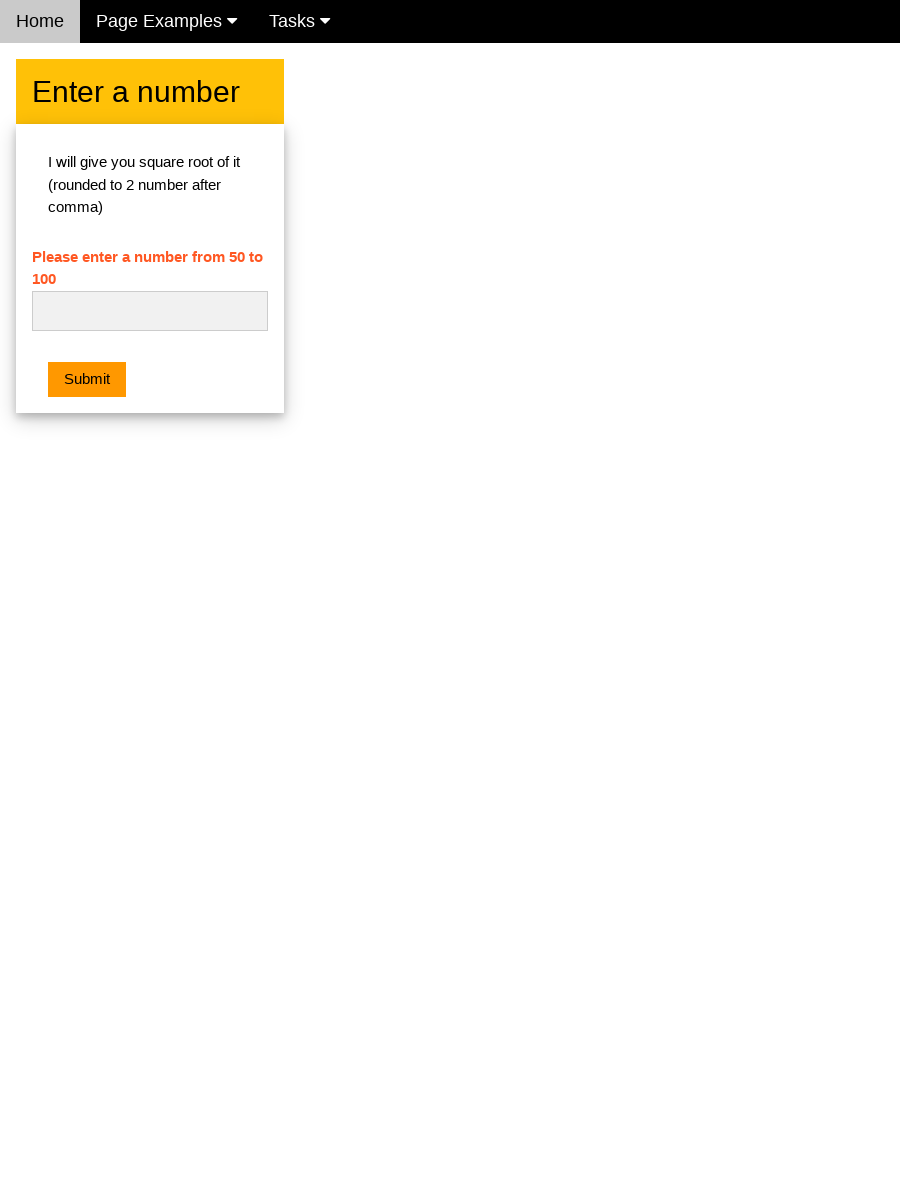

Refreshed the page again
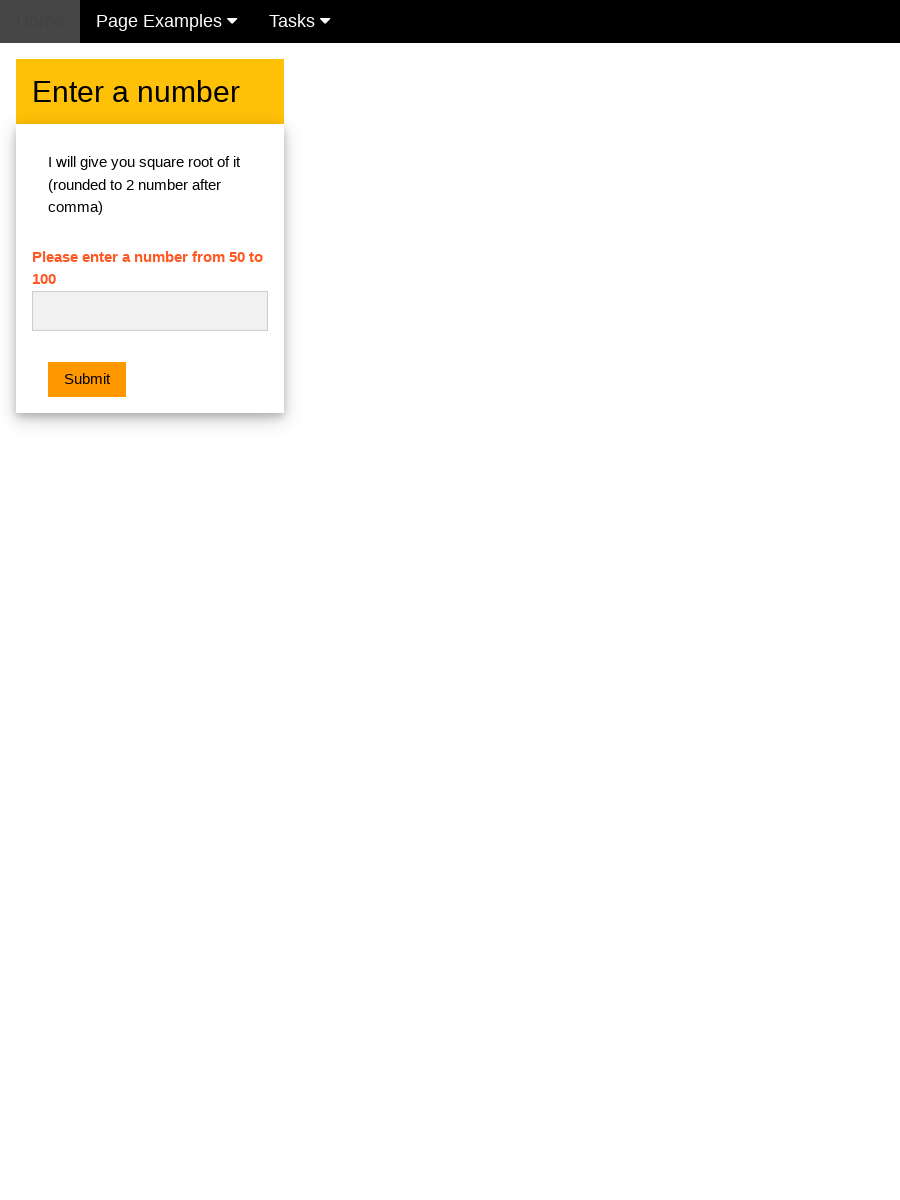

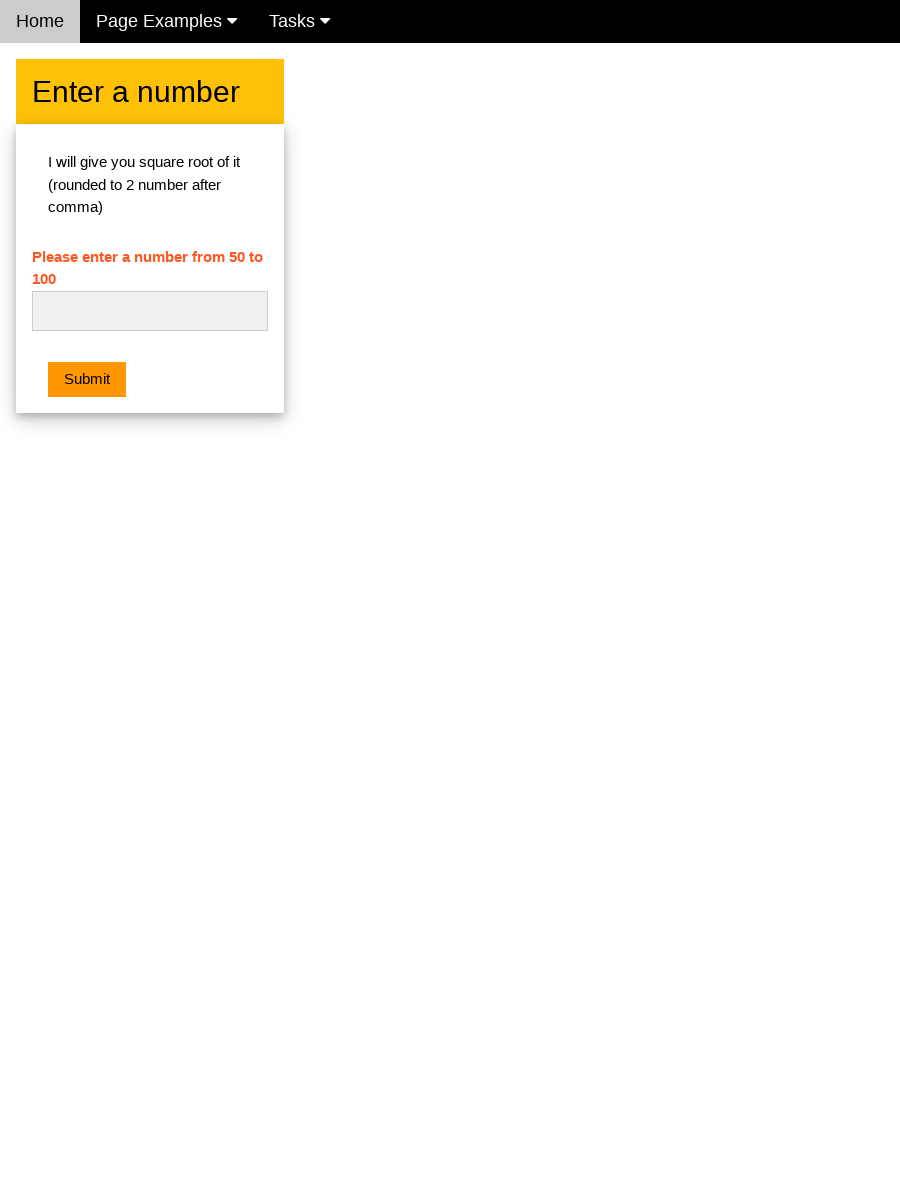